Tests the default date picker functionality by navigating through months and years using arrow buttons to select March 25, 2027.

Starting URL: https://demoapps.qspiders.com/ui

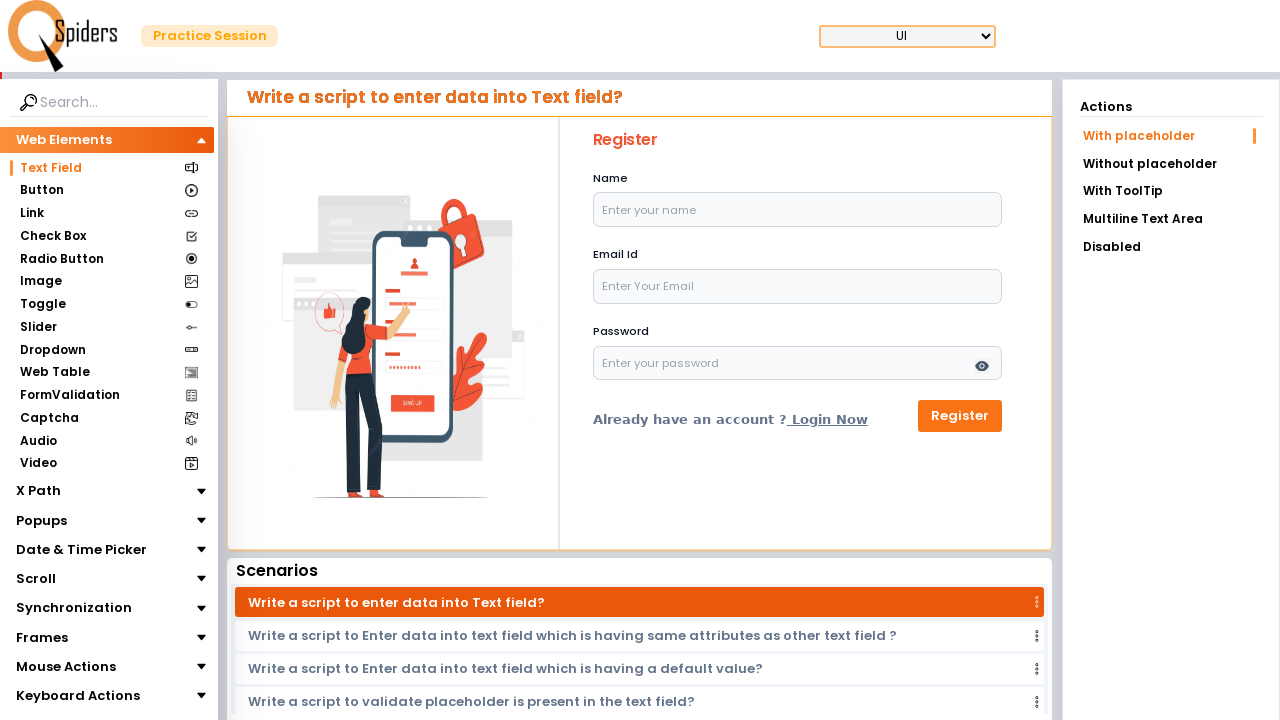

Clicked on Date & Time Picker section at (82, 550) on xpath=(//section[text()='Date & Time Picker'])
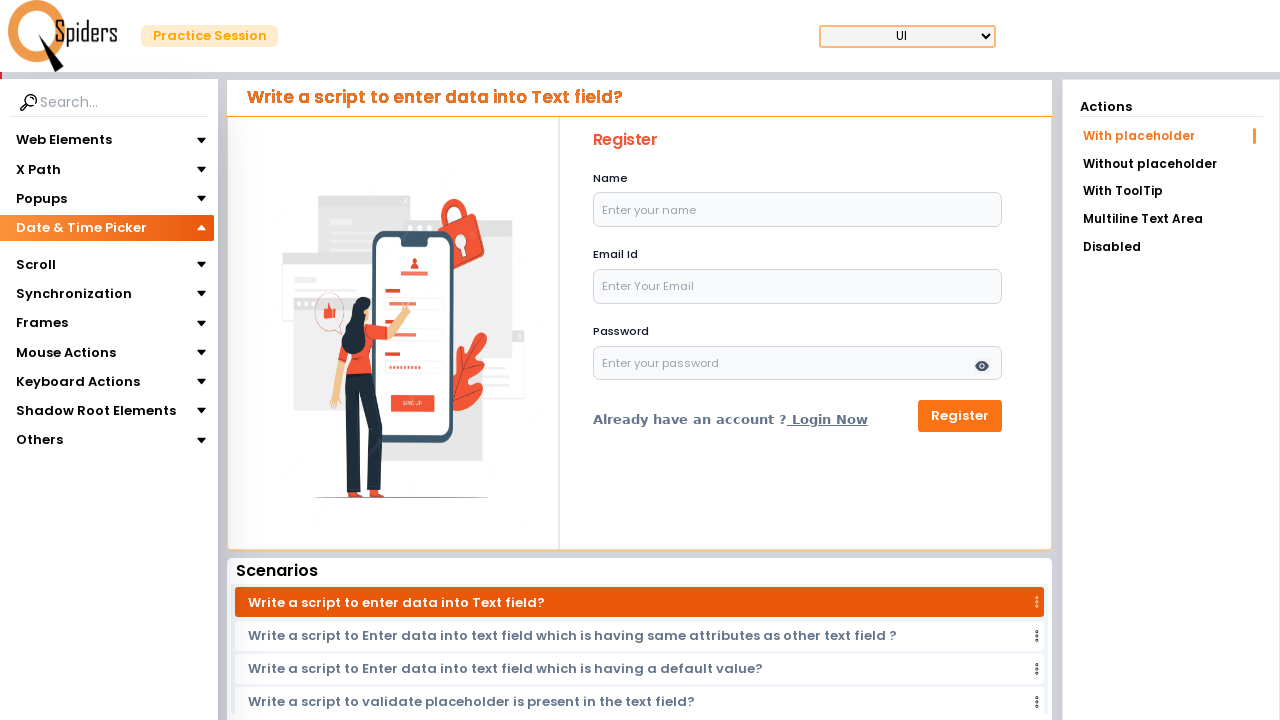

Clicked on Date Picker subsection at (56, 256) on xpath=(//section[text()='Date Picker'])
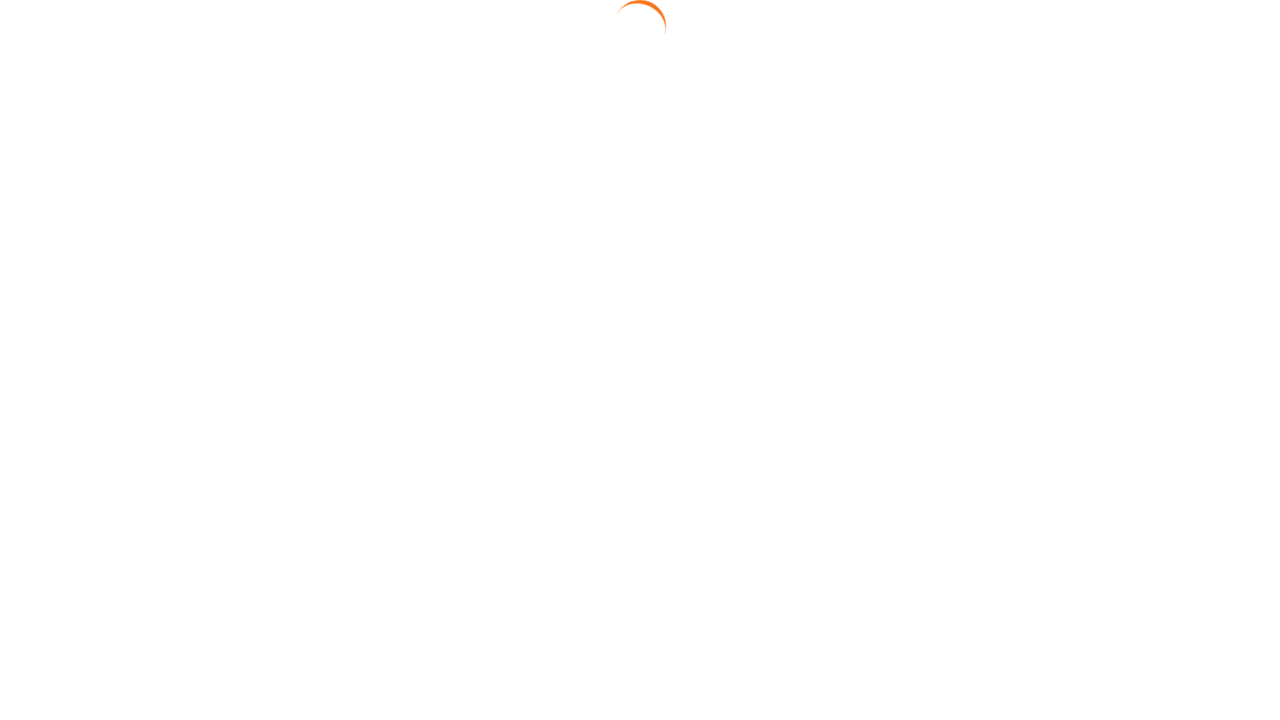

Opened the date picker at (632, 266) on div.react-datepicker-wrapper
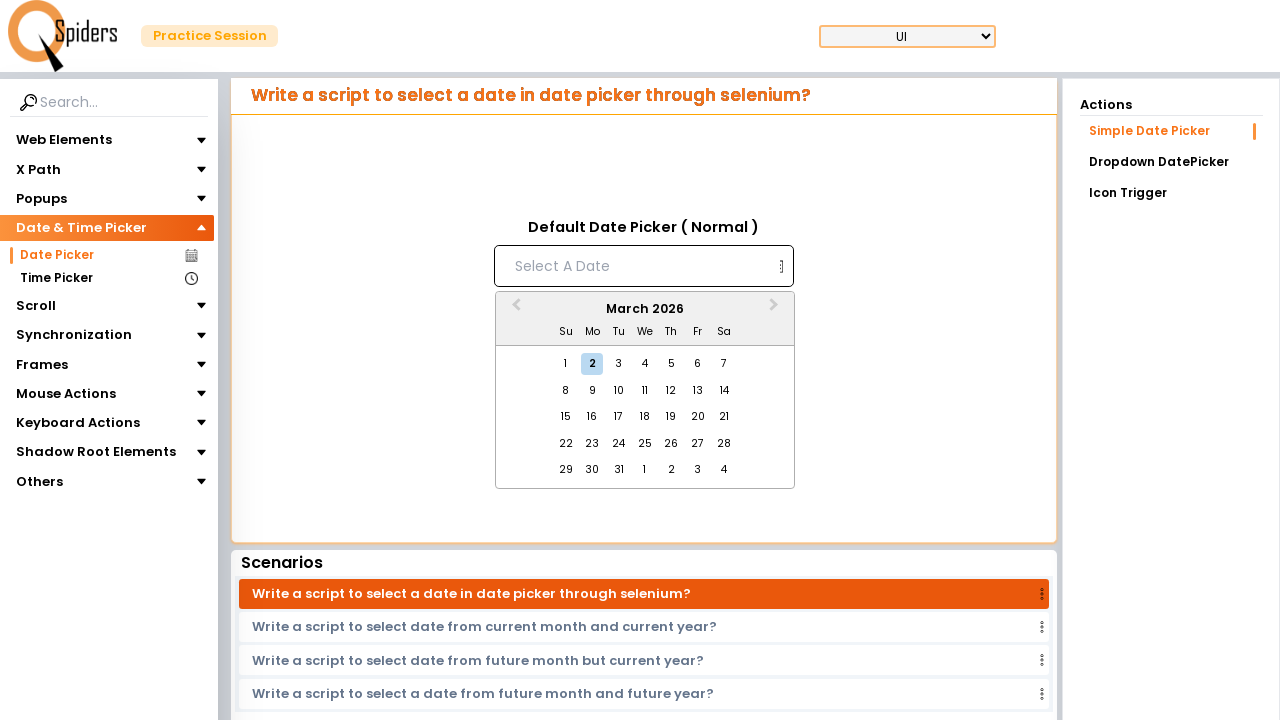

Clicked next month button to navigate forward (currently at March 2026) at (776, 310) on button[class*='react-datepicker__navigation--next']
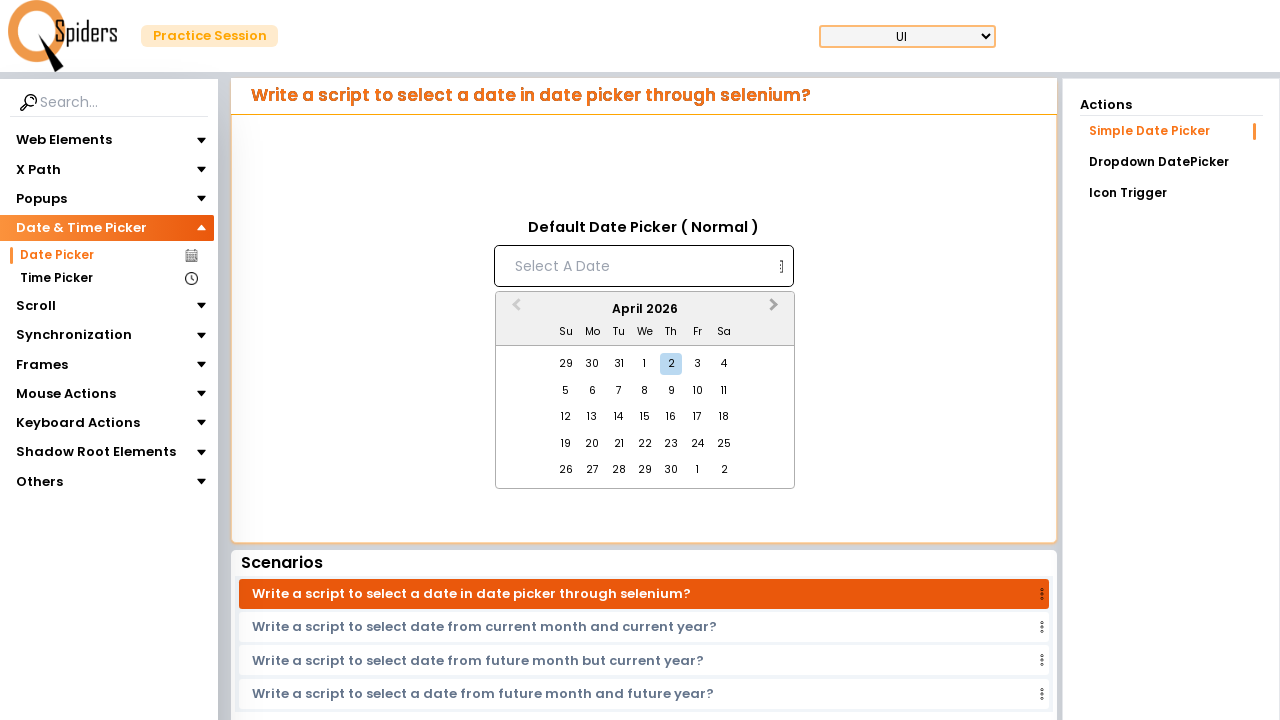

Clicked next month button to navigate forward (currently at April 2026) at (776, 310) on button[class*='react-datepicker__navigation--next']
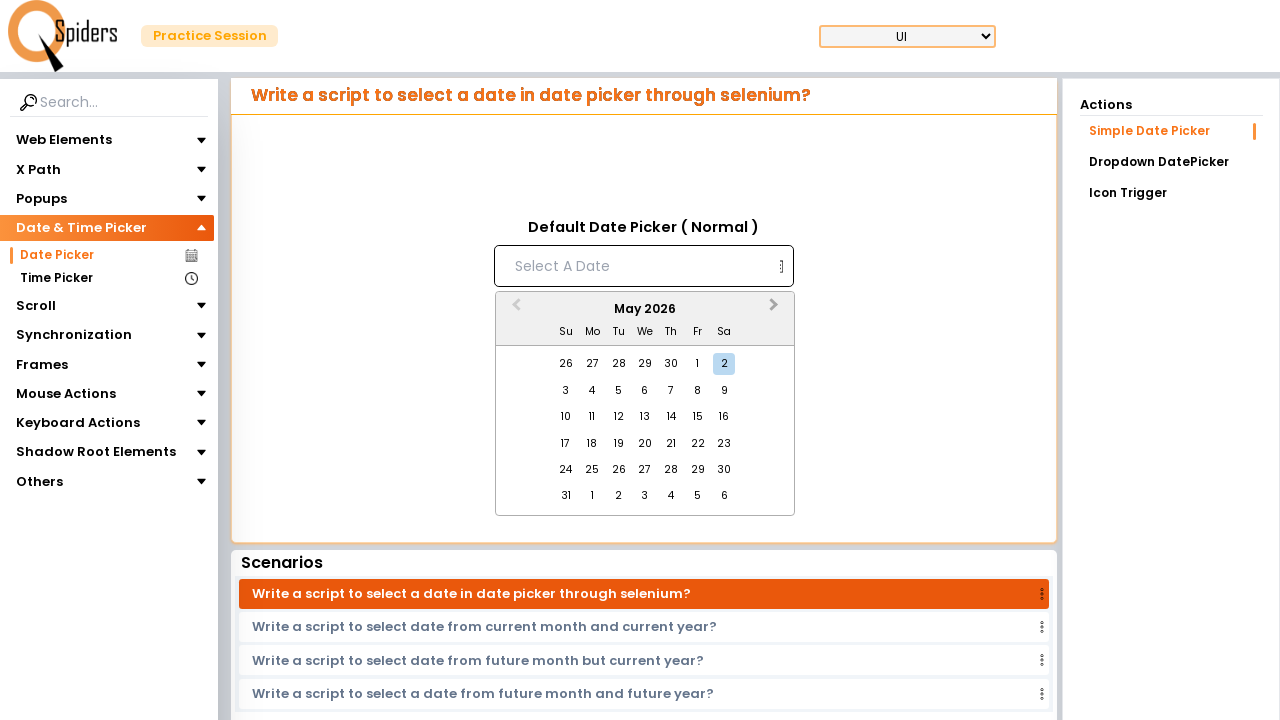

Clicked next month button to navigate forward (currently at May 2026) at (776, 310) on button[class*='react-datepicker__navigation--next']
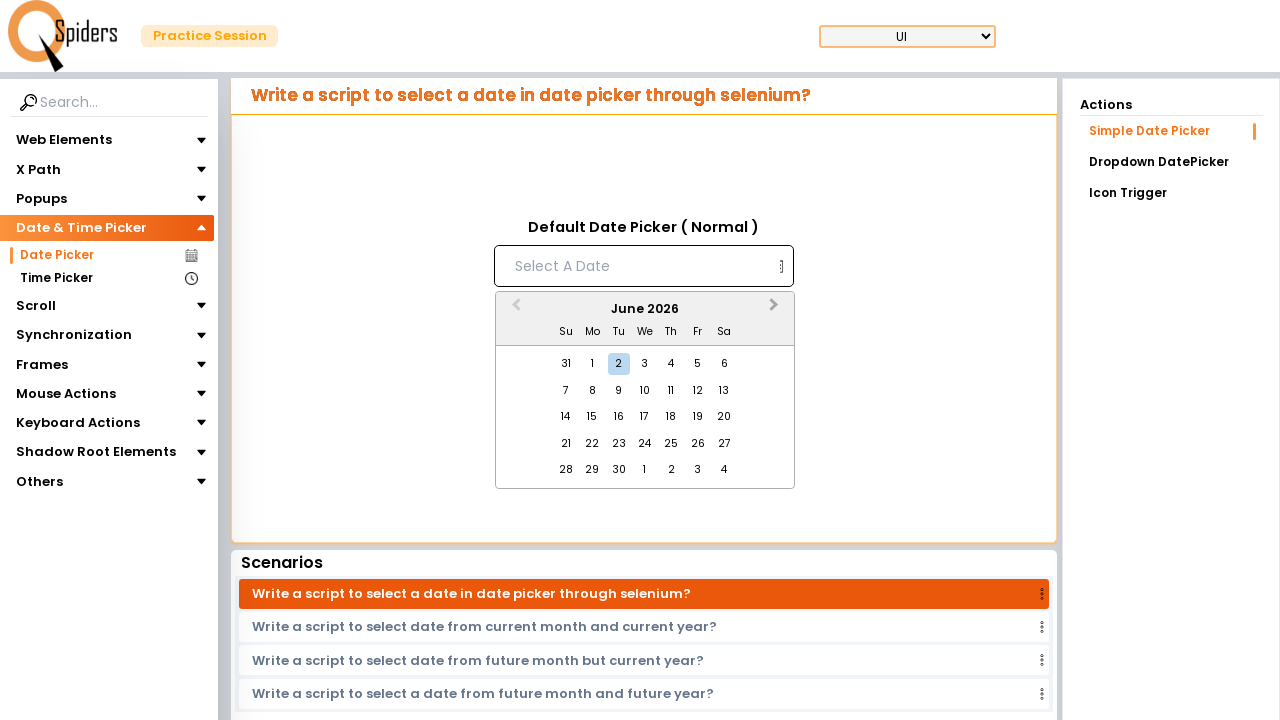

Clicked next month button to navigate forward (currently at June 2026) at (776, 310) on button[class*='react-datepicker__navigation--next']
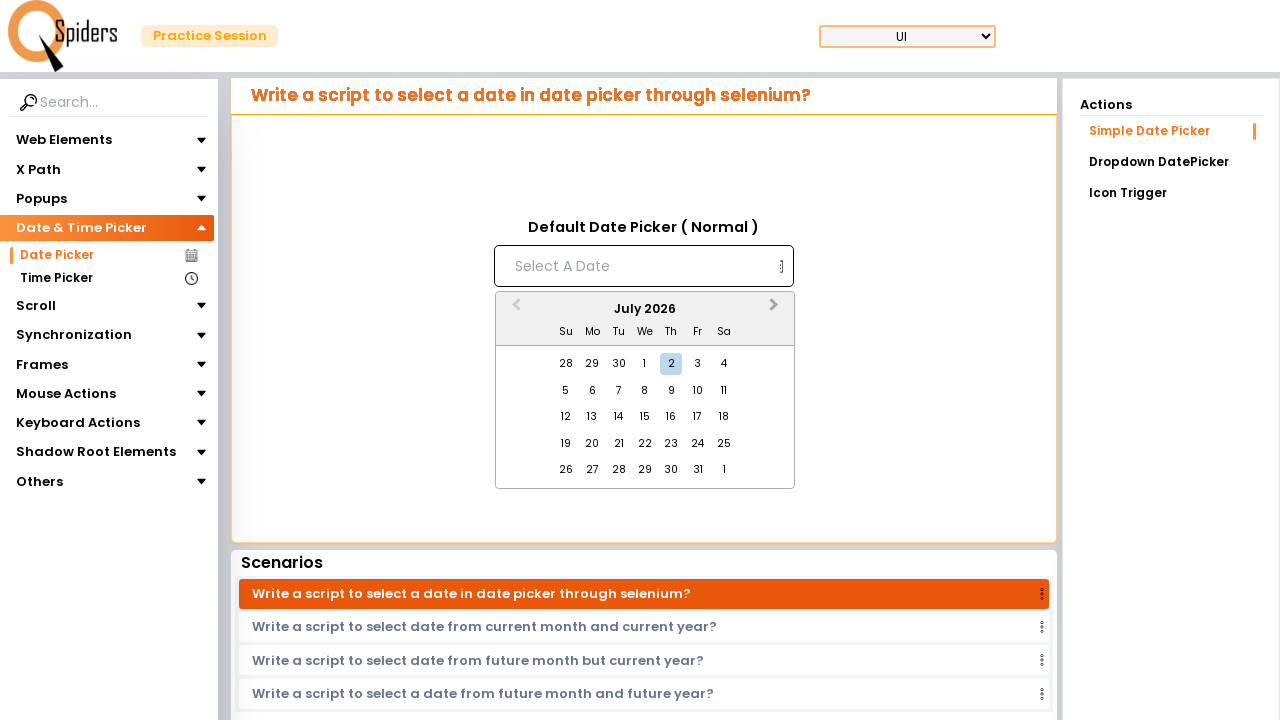

Clicked next month button to navigate forward (currently at July 2026) at (776, 310) on button[class*='react-datepicker__navigation--next']
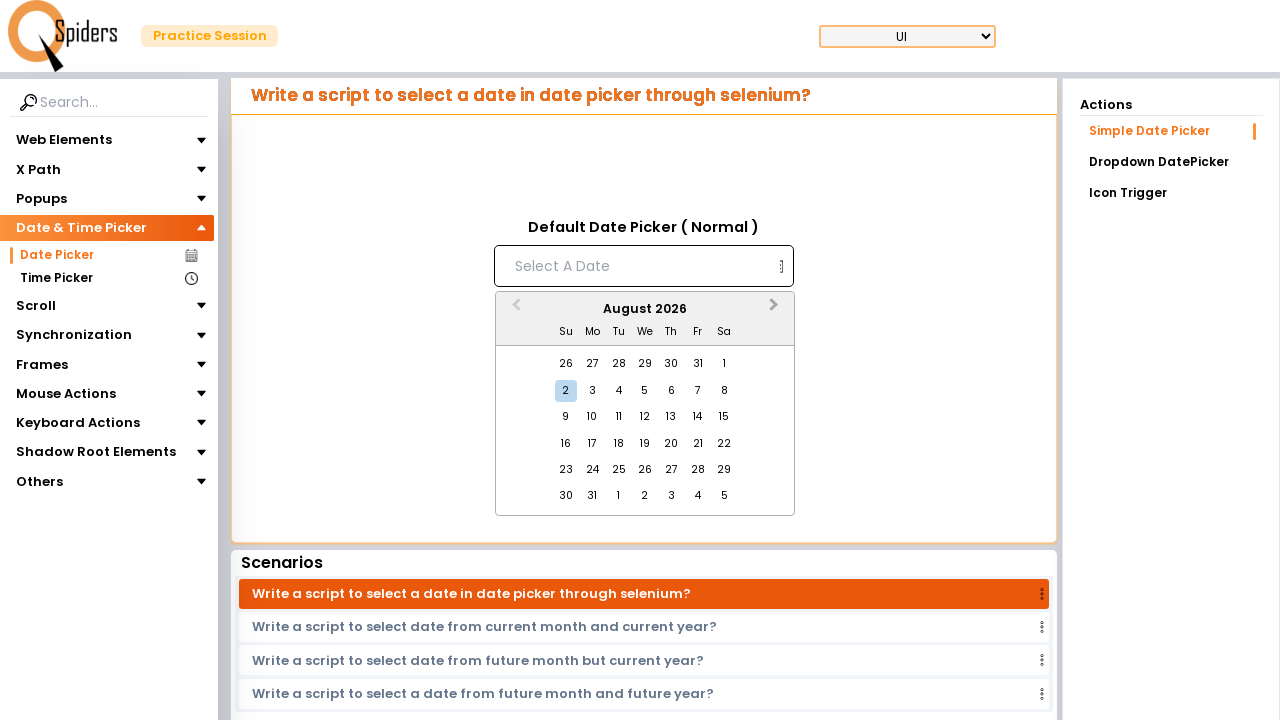

Clicked next month button to navigate forward (currently at August 2026) at (776, 310) on button[class*='react-datepicker__navigation--next']
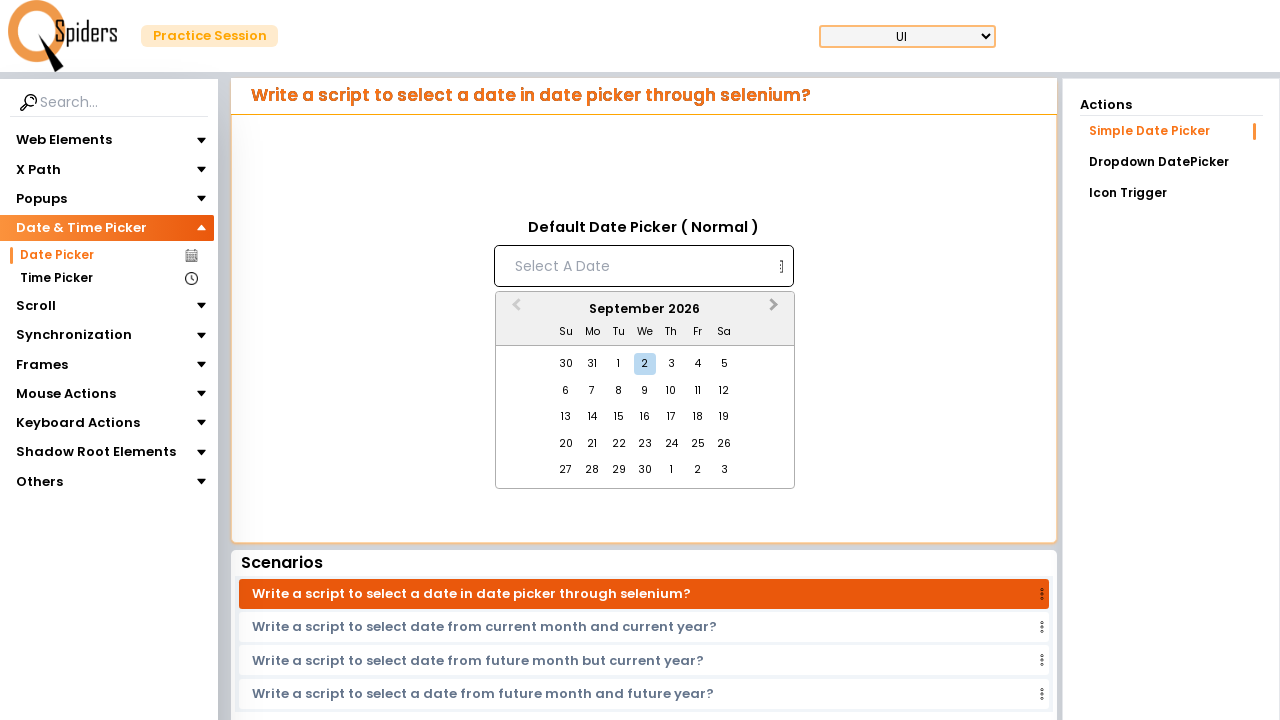

Clicked next month button to navigate forward (currently at September 2026) at (776, 310) on button[class*='react-datepicker__navigation--next']
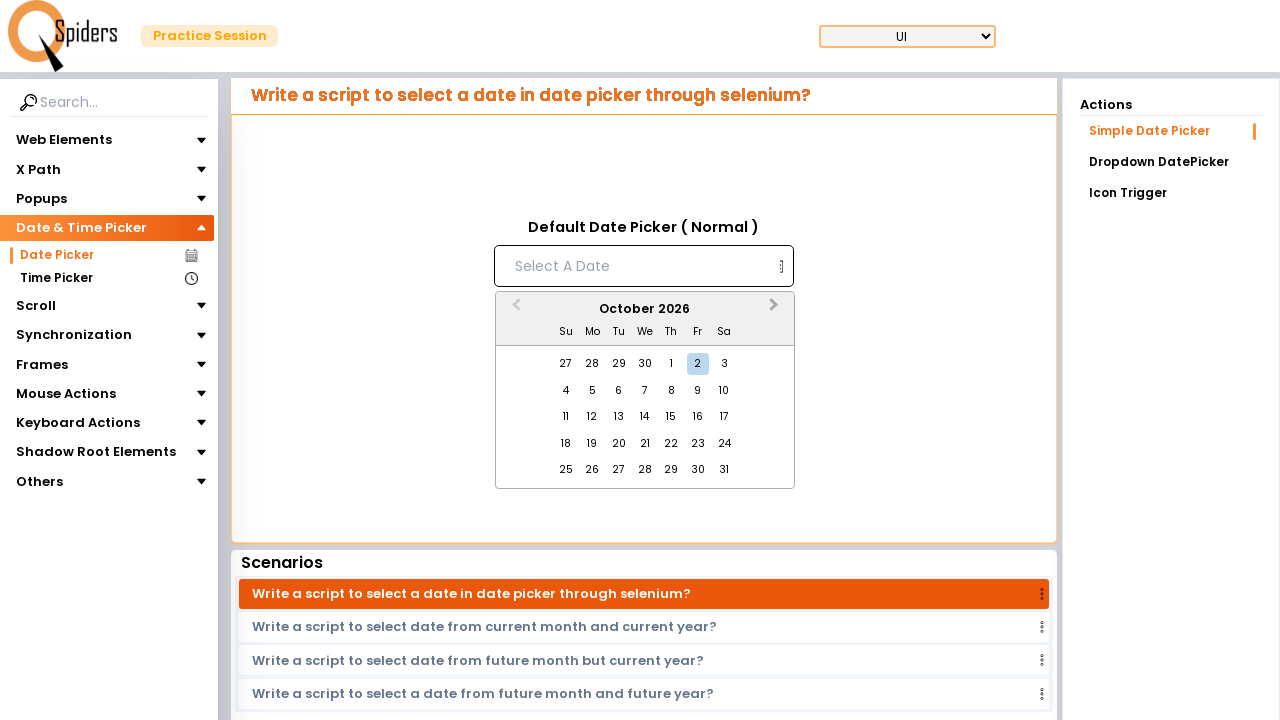

Clicked next month button to navigate forward (currently at October 2026) at (776, 310) on button[class*='react-datepicker__navigation--next']
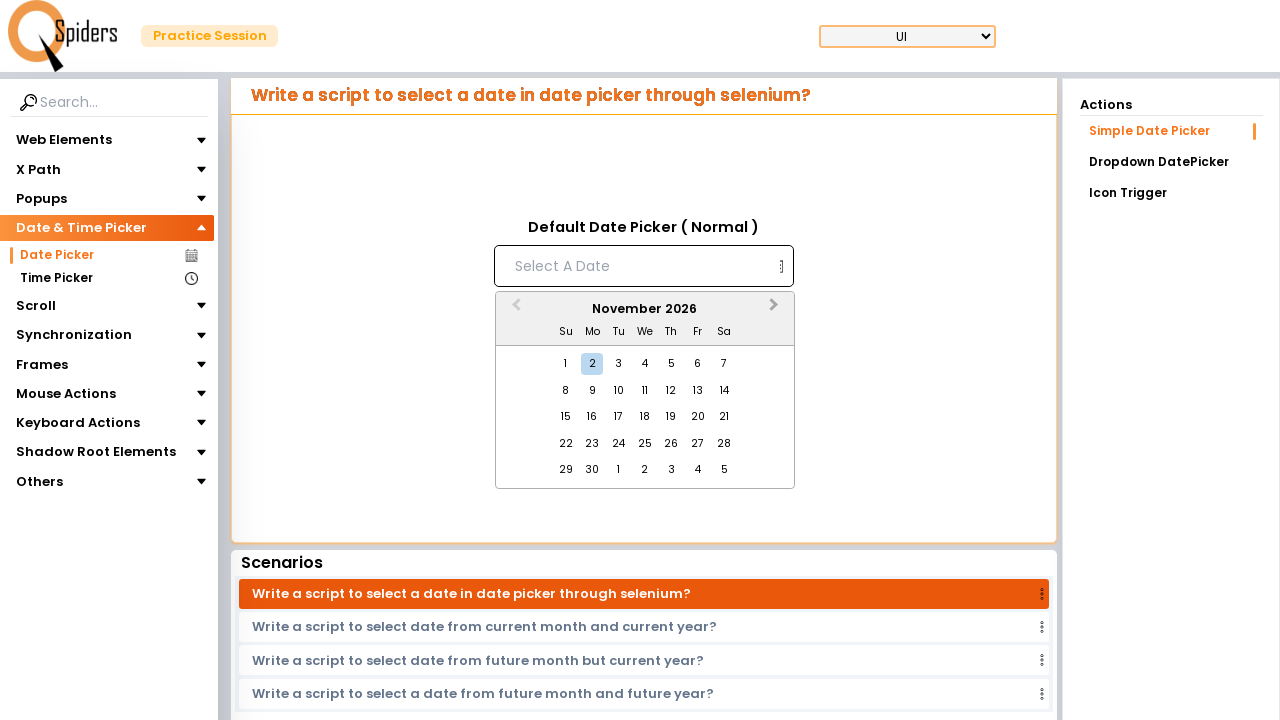

Clicked next month button to navigate forward (currently at November 2026) at (776, 310) on button[class*='react-datepicker__navigation--next']
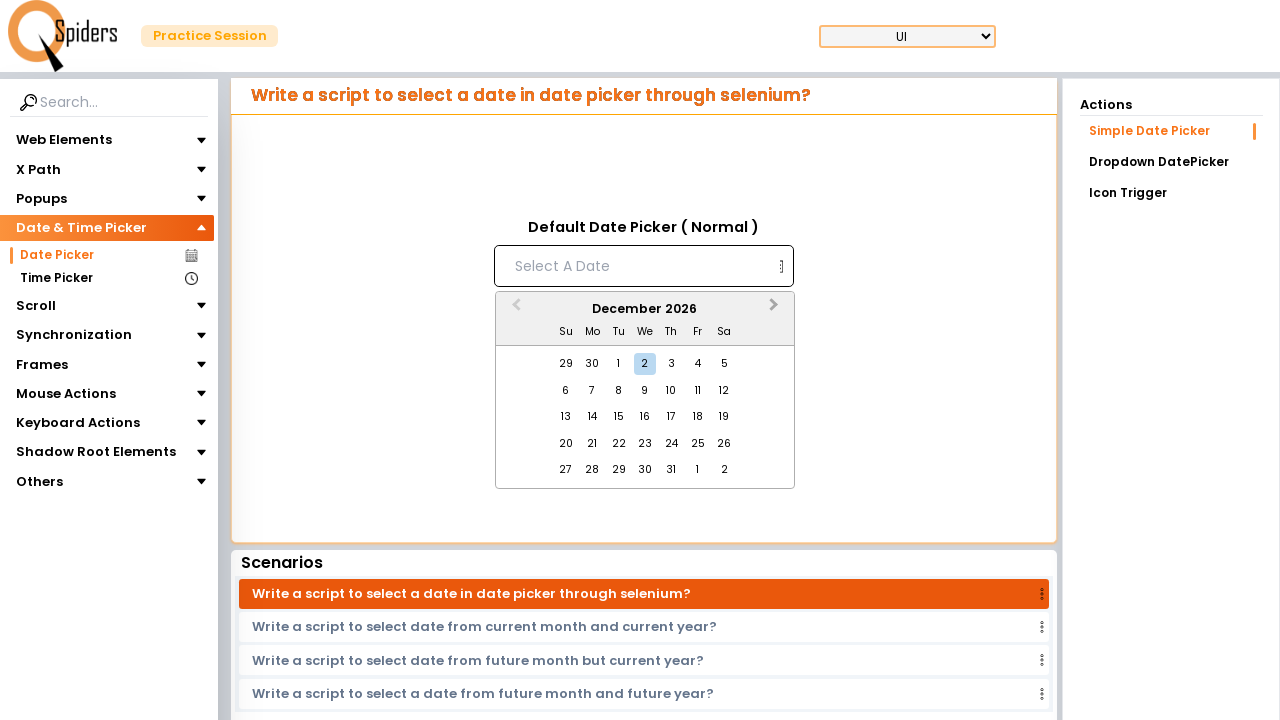

Clicked next month button to navigate forward (currently at December 2026) at (776, 310) on button[class*='react-datepicker__navigation--next']
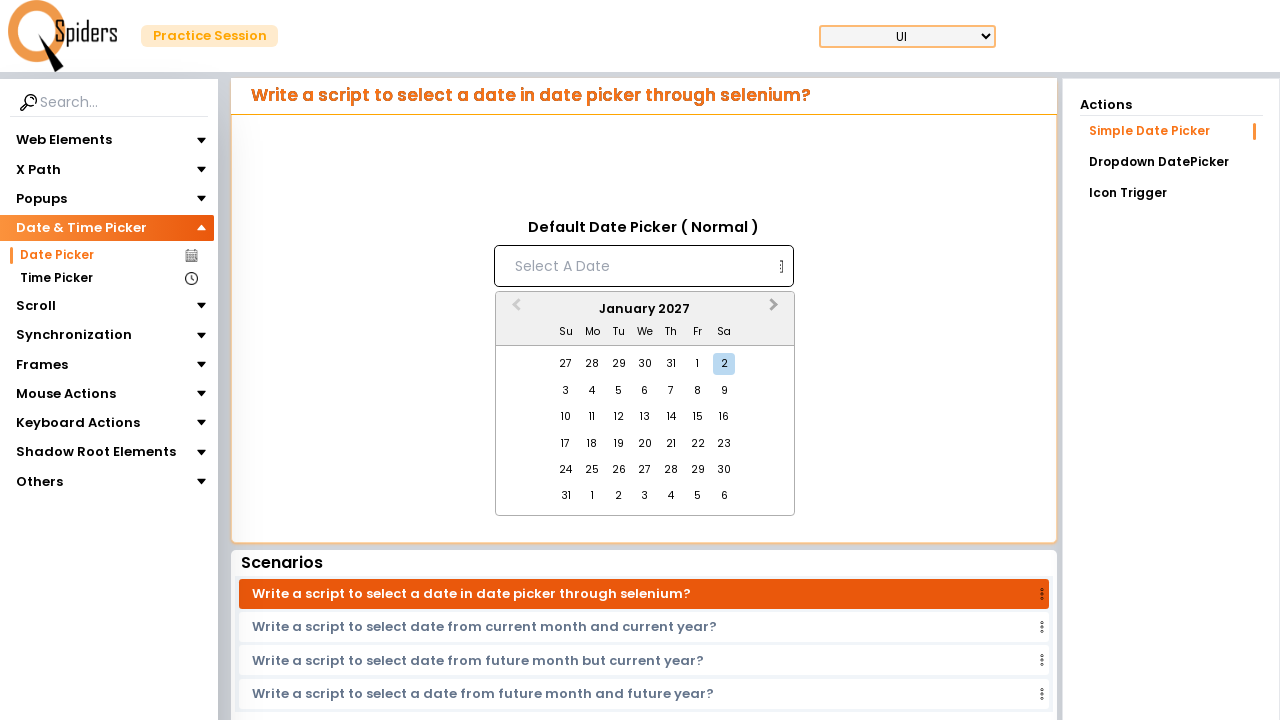

Clicked next month button to navigate forward (currently at January 2027) at (776, 310) on button[class*='react-datepicker__navigation--next']
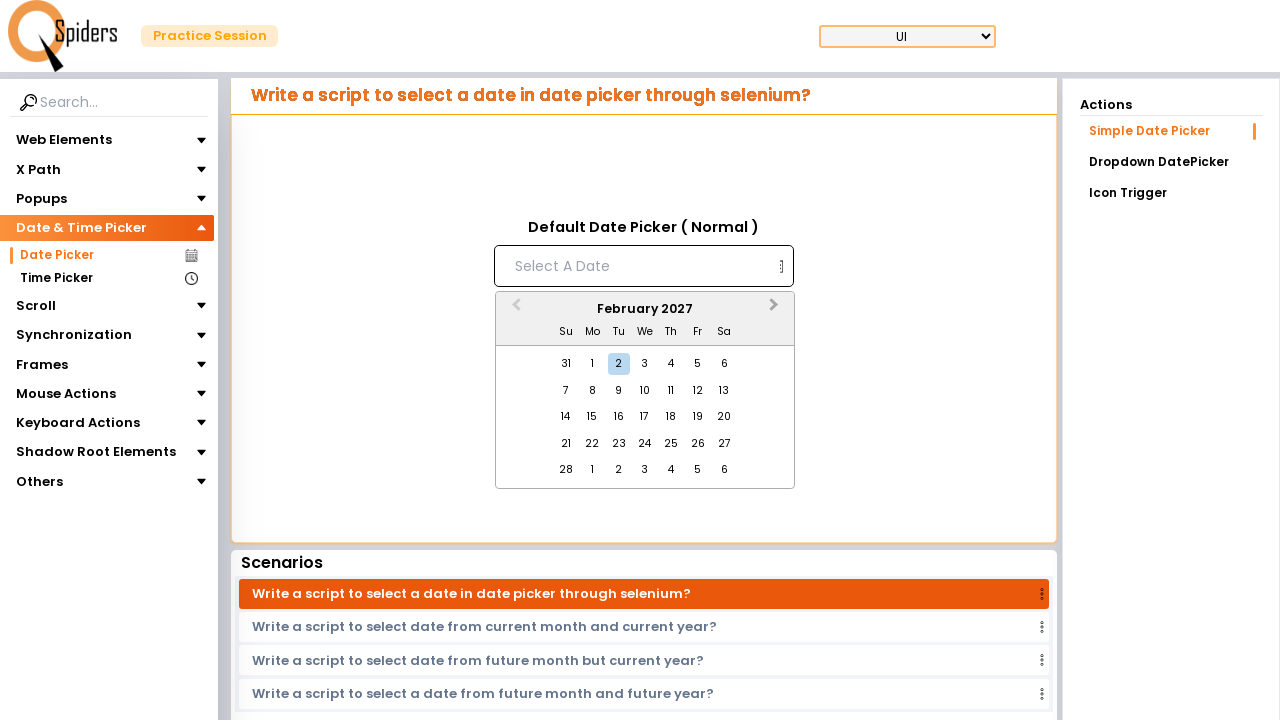

Clicked next month button to navigate forward (currently at February 2027) at (776, 310) on button[class*='react-datepicker__navigation--next']
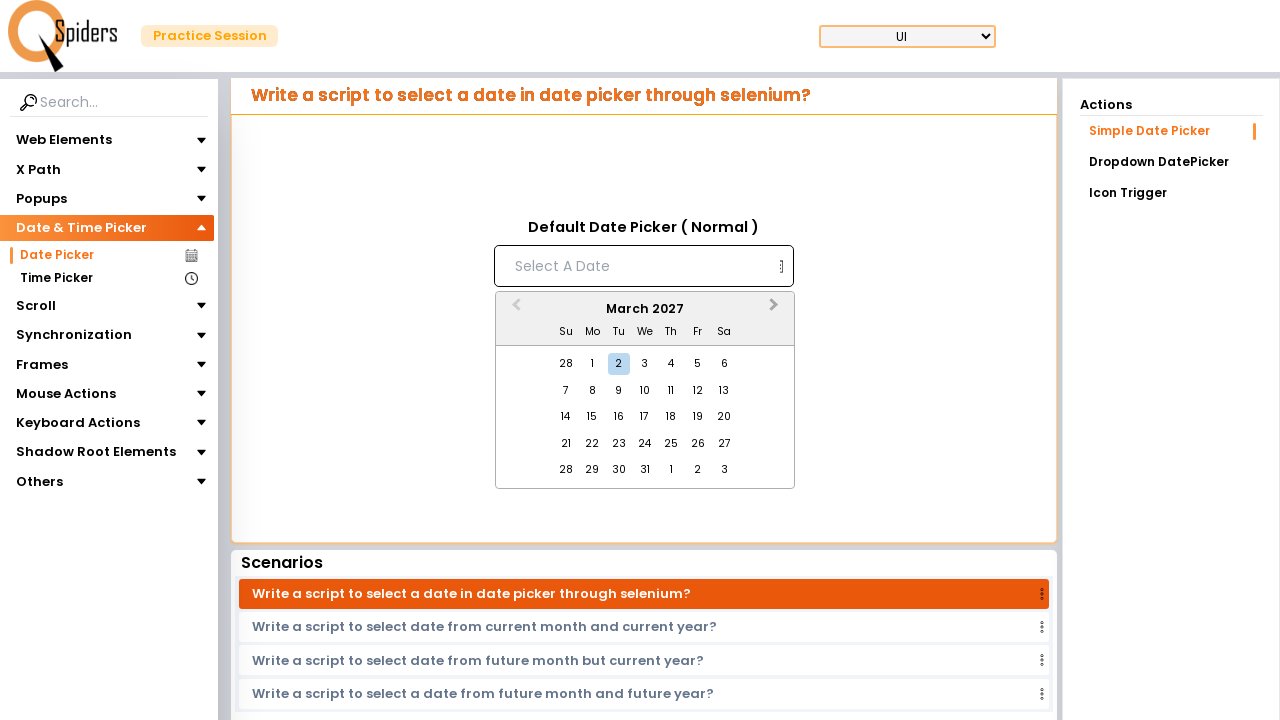

Navigated to target month/year: March 2027
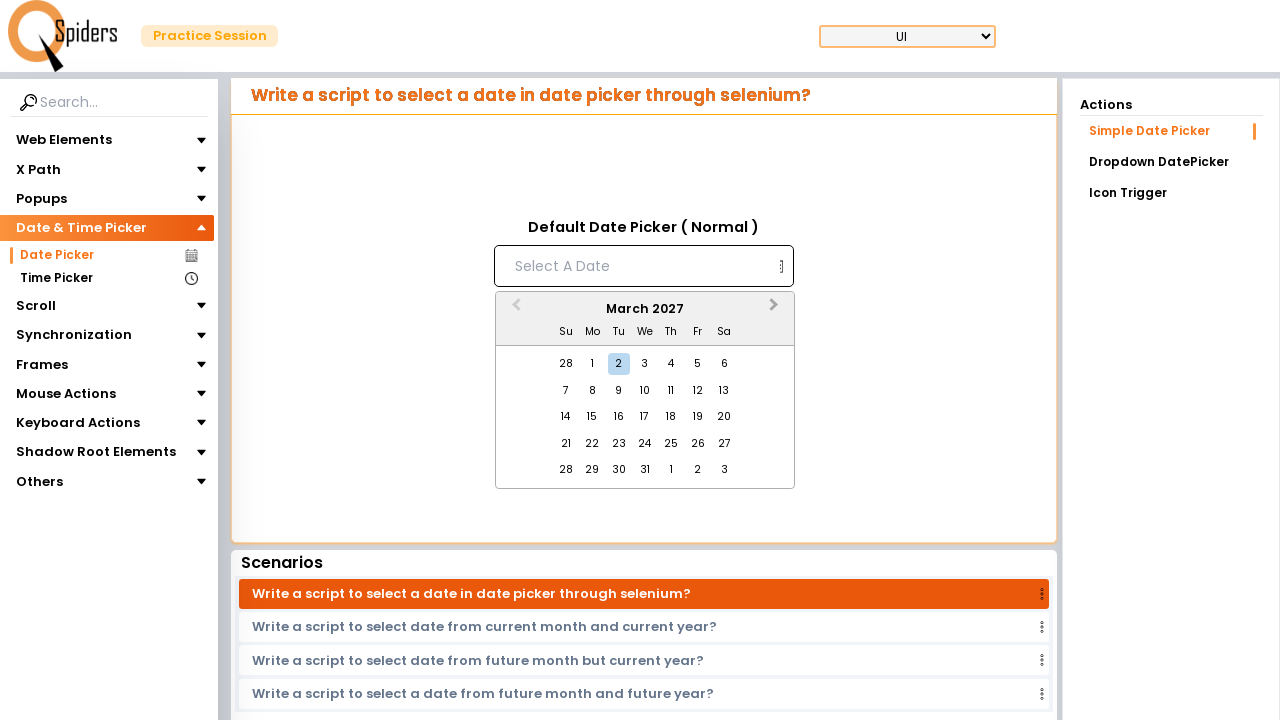

Selected March 25, 2027 from the date picker at (671, 444) on xpath=//div[contains(@class,'react-datepicker__month-container')]/descendant::di
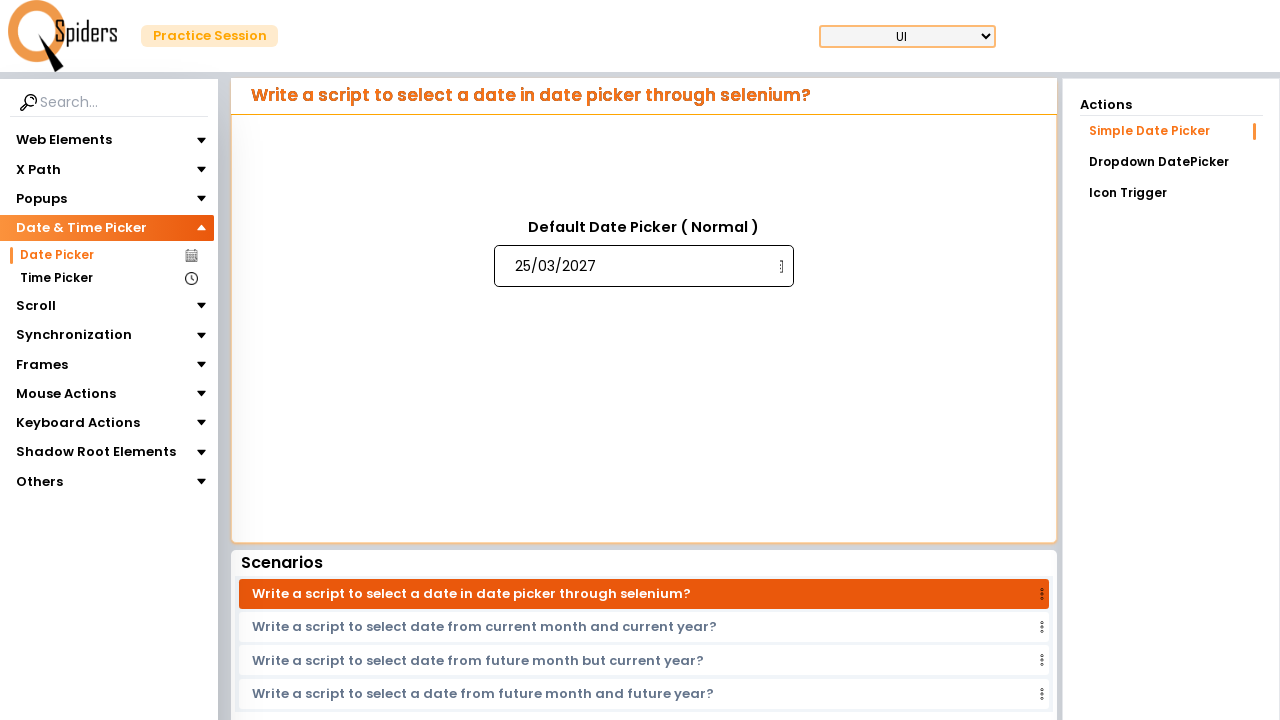

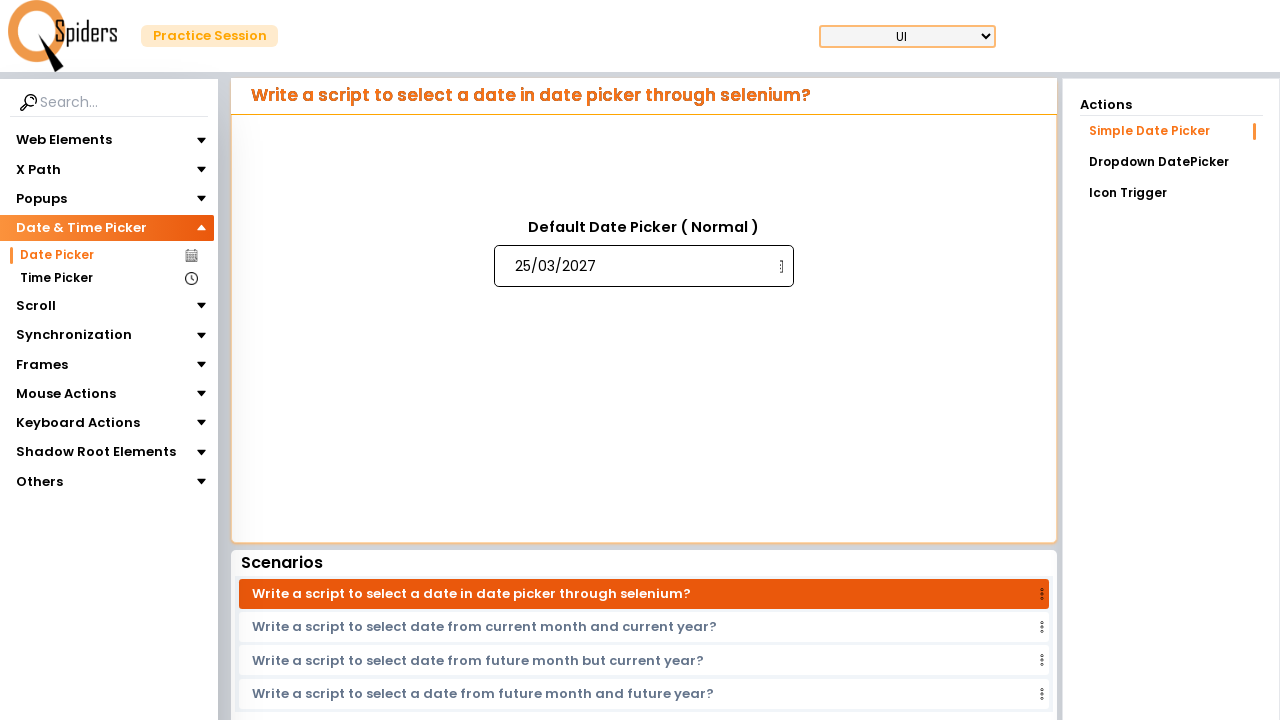